Tests handling a confirm dialog by clicking Accept and verifying the result message shows "You selected Ok"

Starting URL: https://demoqa.com/alerts

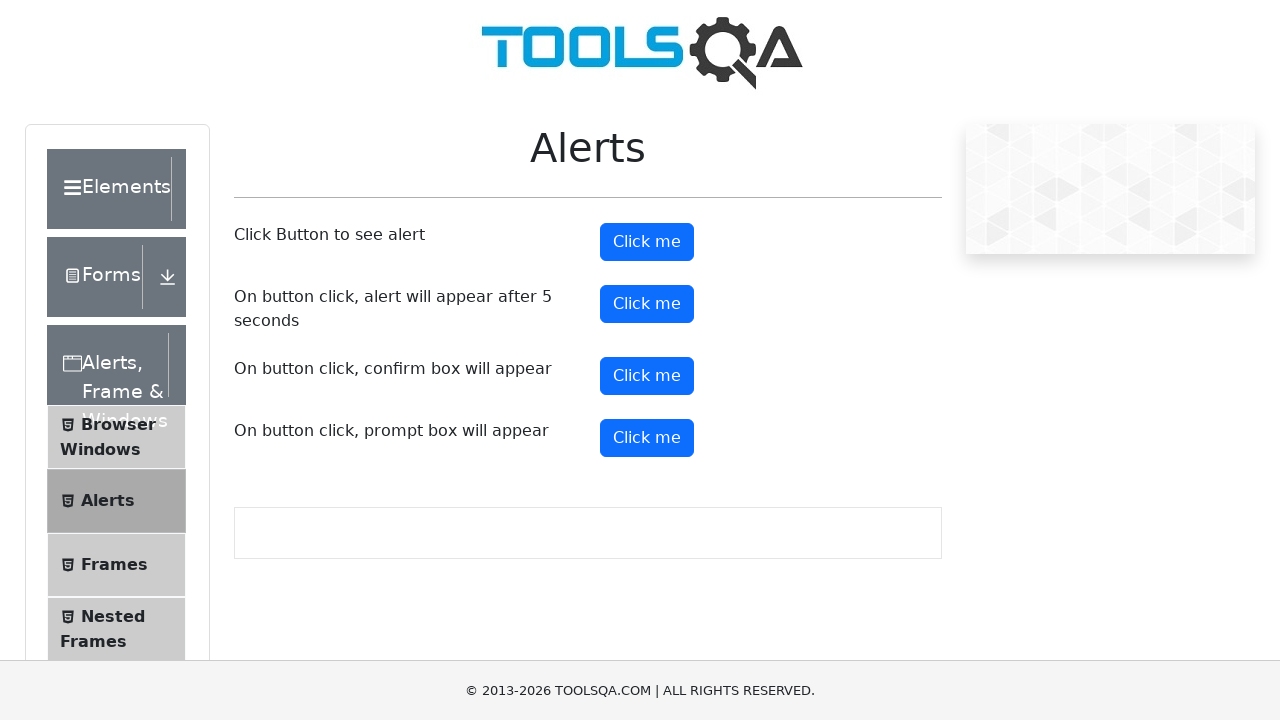

Set up dialog handler to accept confirm dialog
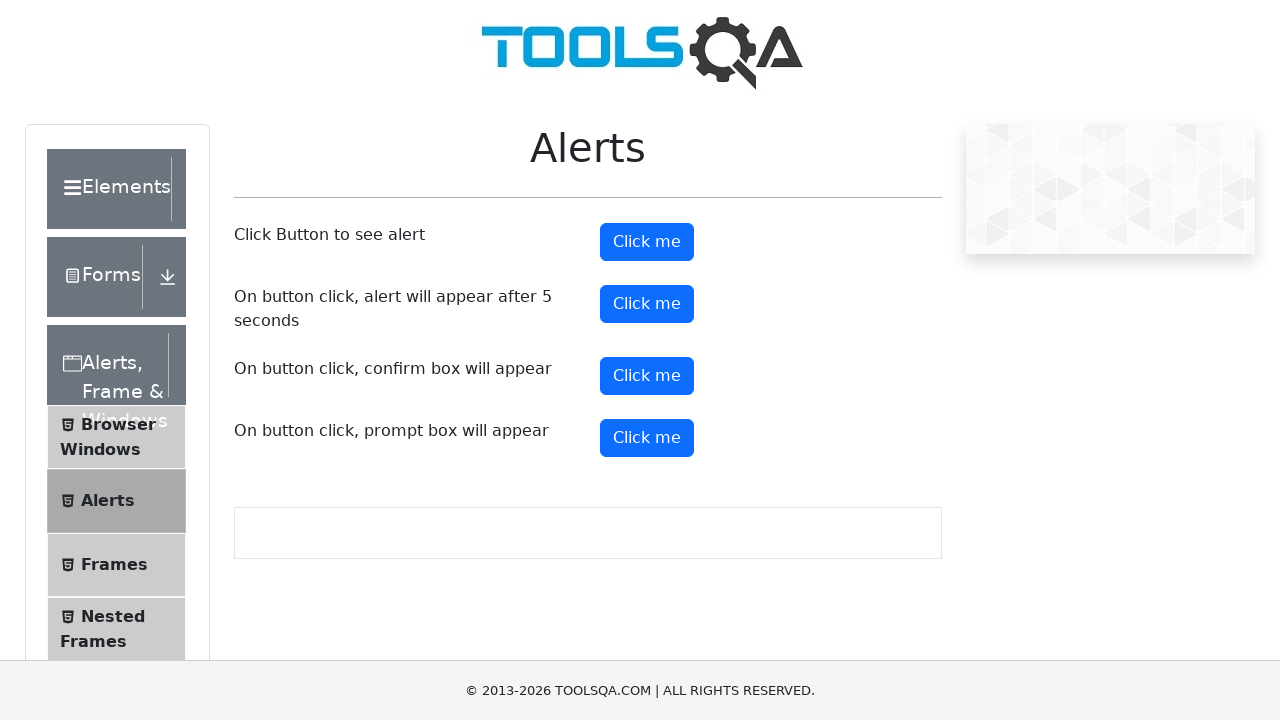

Clicked confirm button to trigger dialog at (647, 376) on #confirmButton
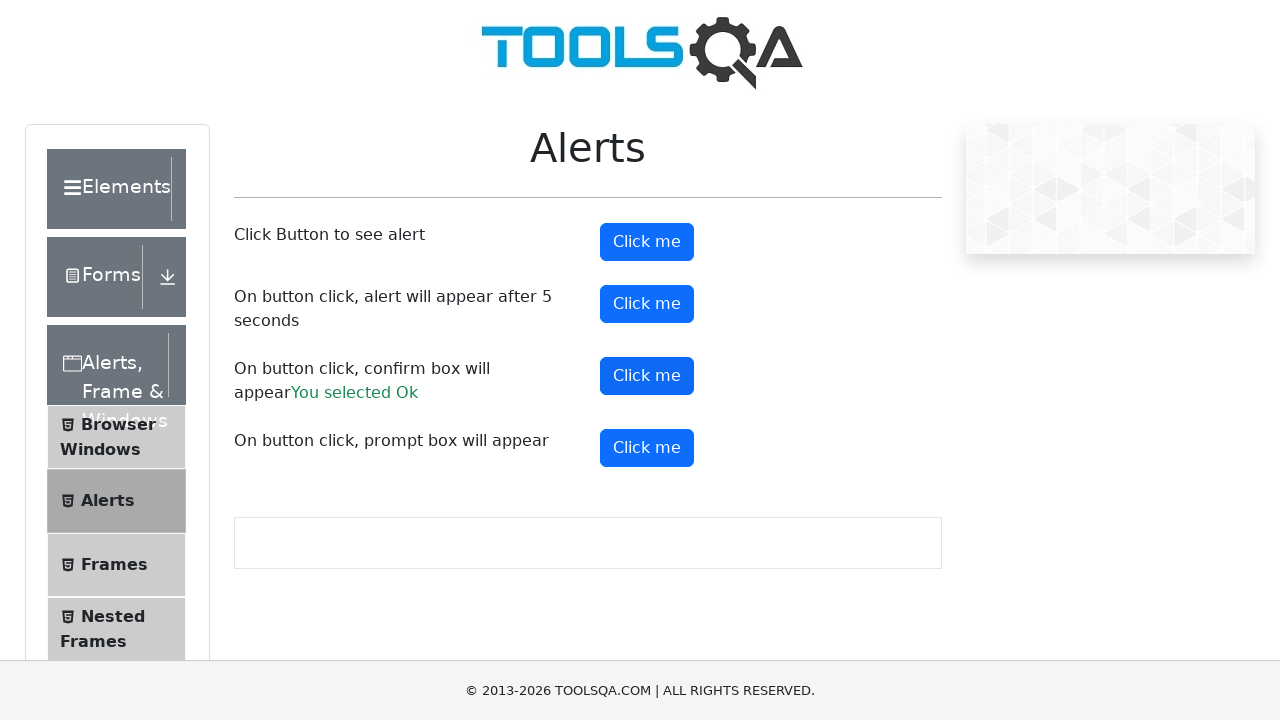

Confirm result message appeared on page
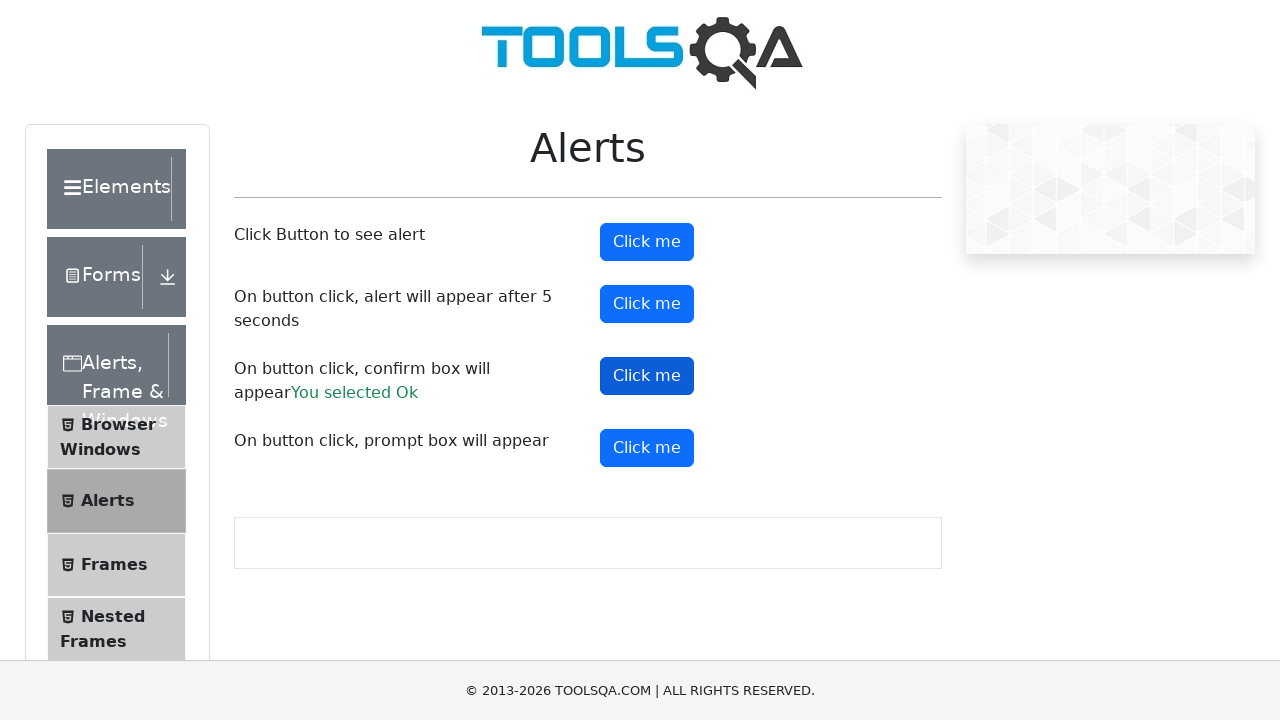

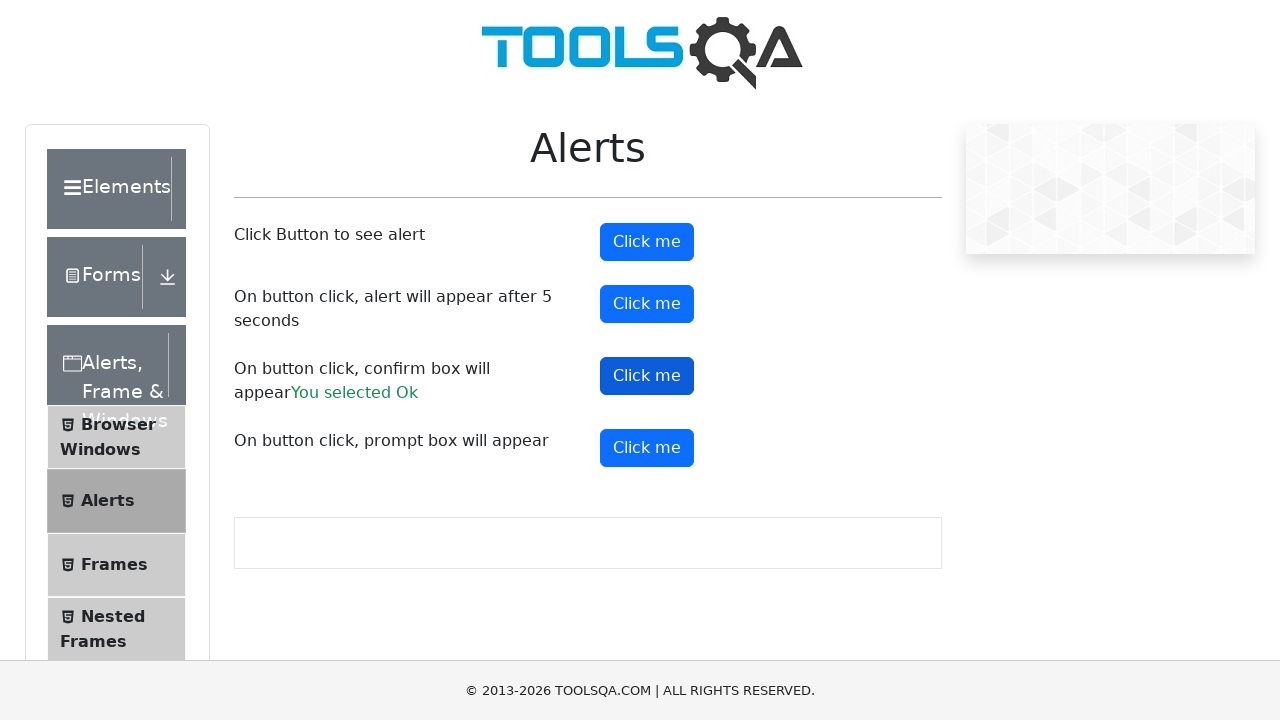